Tests clicking on the Add/Remove Elements link and then clicking the Add Element button to add a new element

Starting URL: https://the-internet.herokuapp.com/

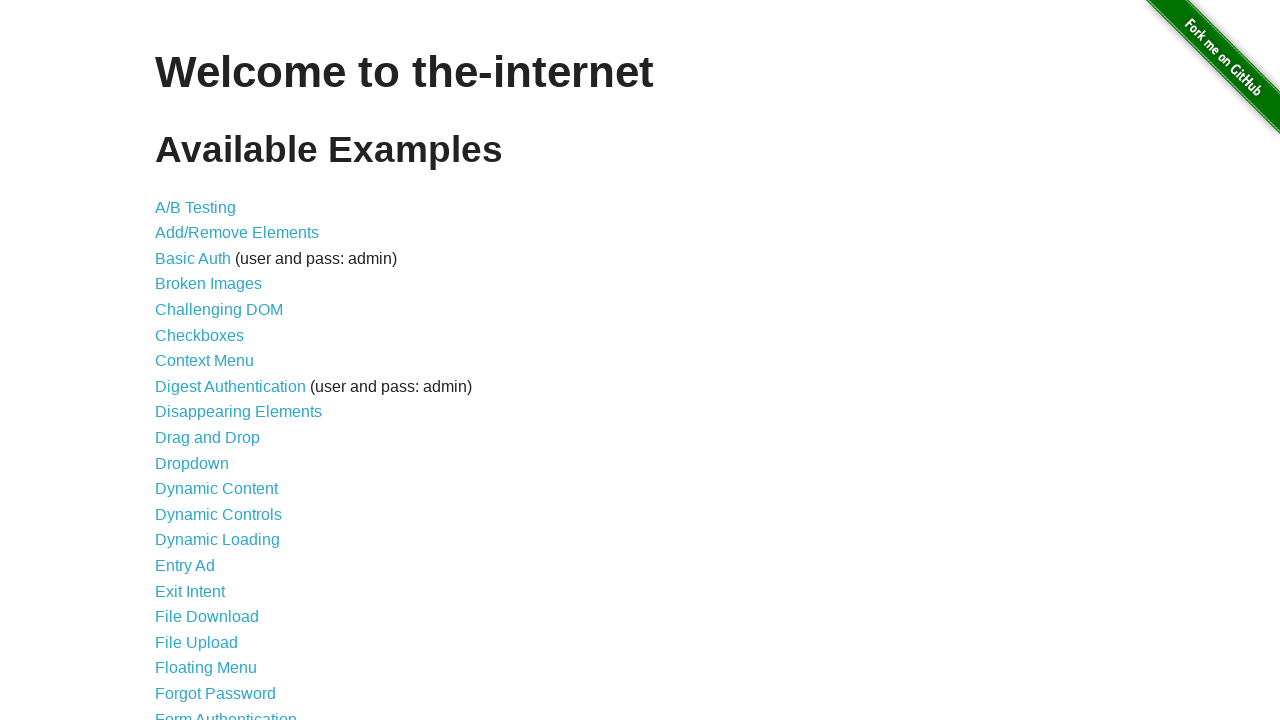

Clicked on Add/Remove Elements link at (237, 233) on text=Add/Remove Elements
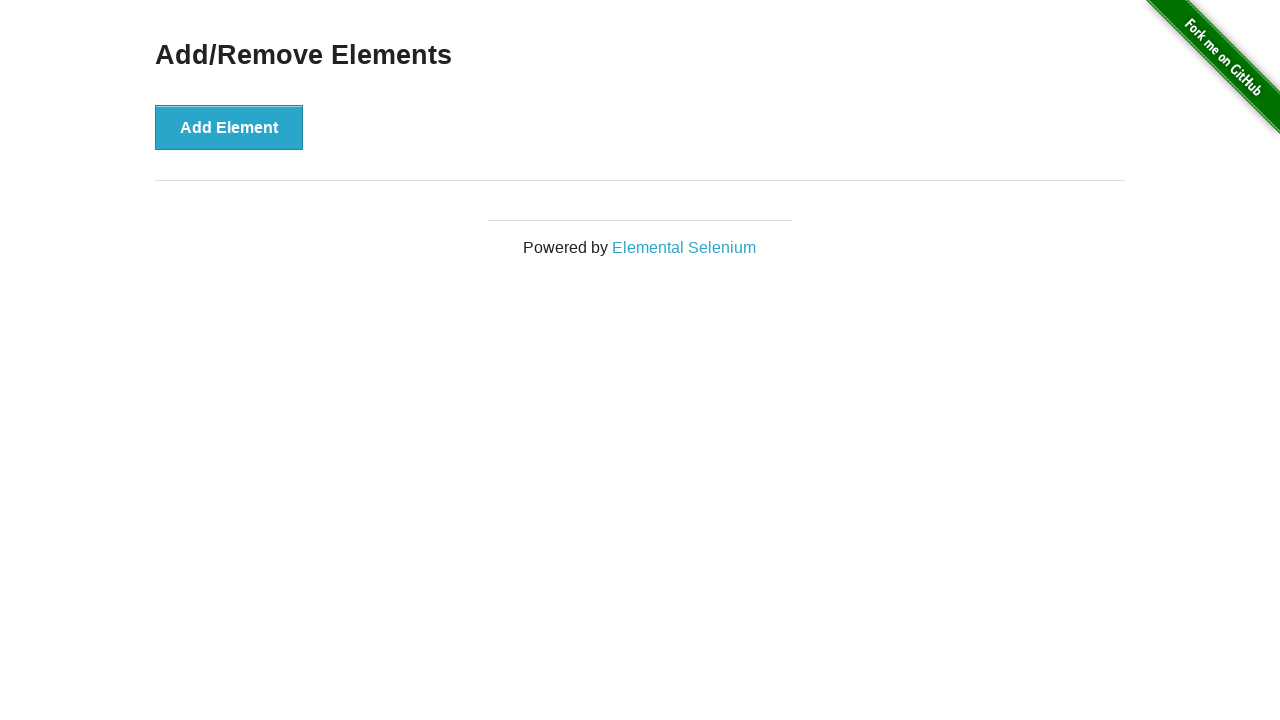

Clicked on Add Element button to add a new element at (229, 127) on text=Add Element
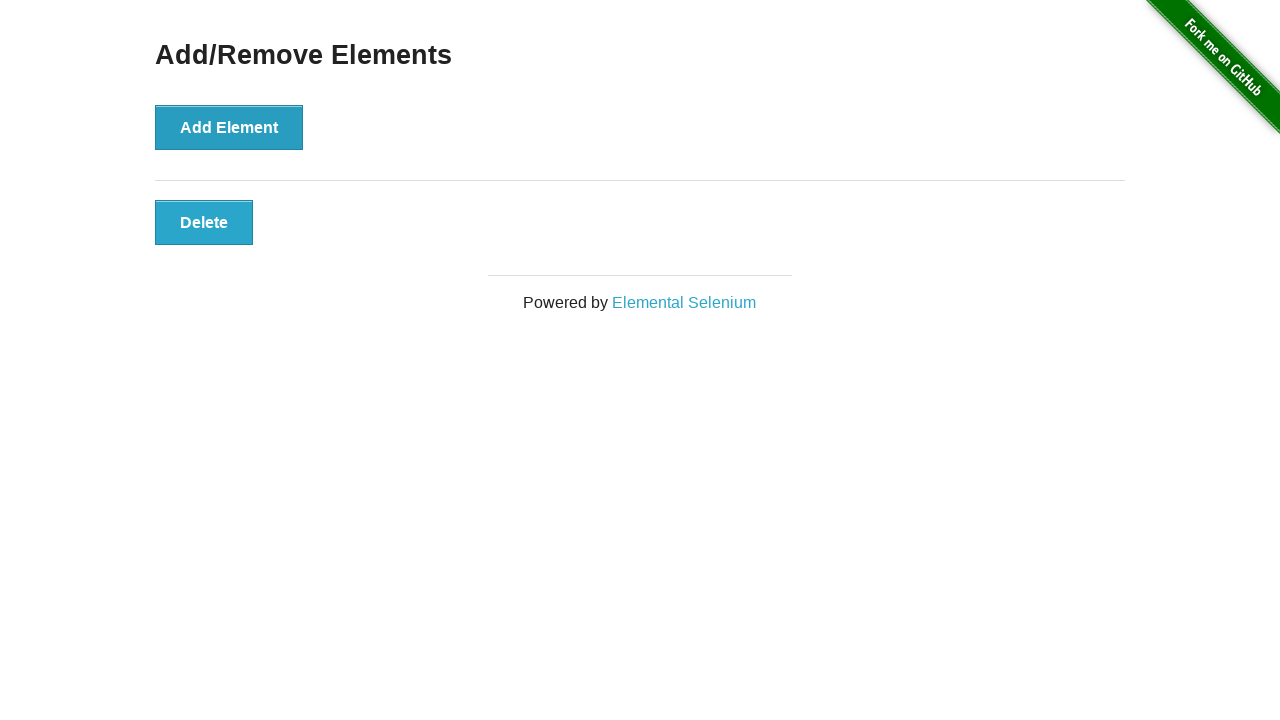

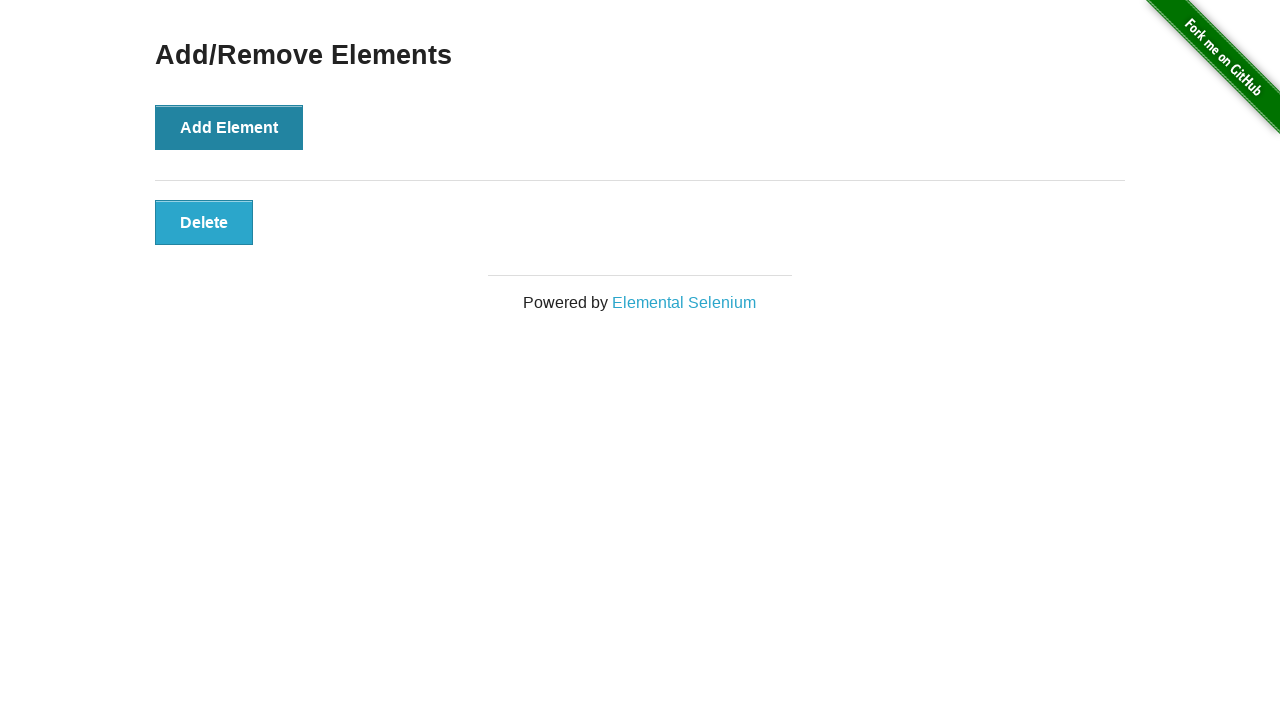